Tests mouse operations including hover over menu elements, drag and drop functionality, and slider manipulation on a practice website

Starting URL: https://www.leafground.com/drag.xhtml

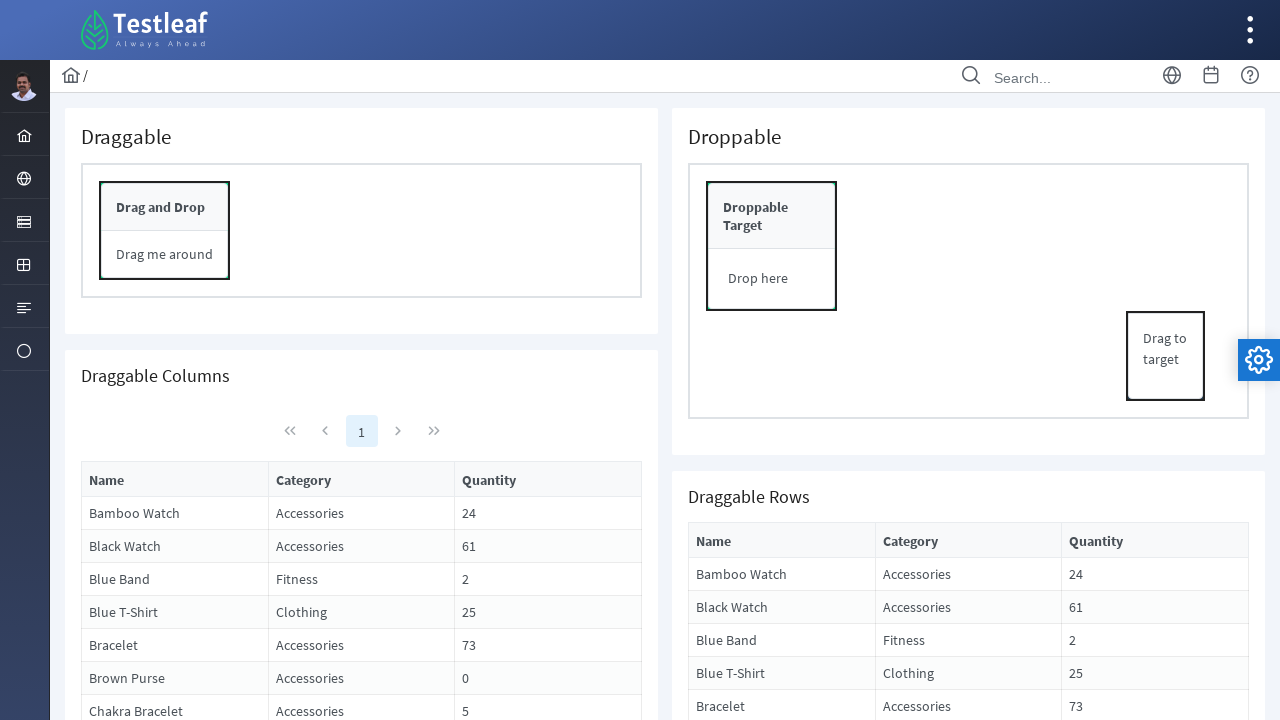

Hovered over first menu item at (24, 134) on #menuform\:j_idt37
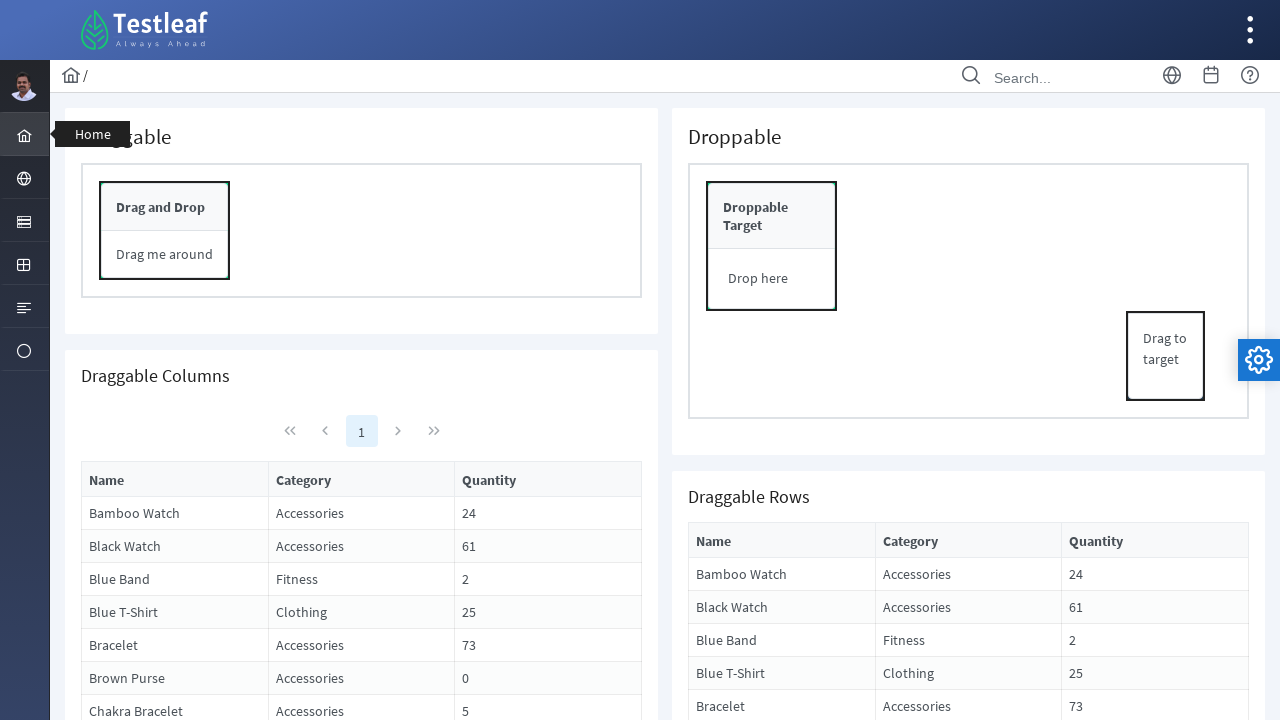

Waited 1 second for menu animation
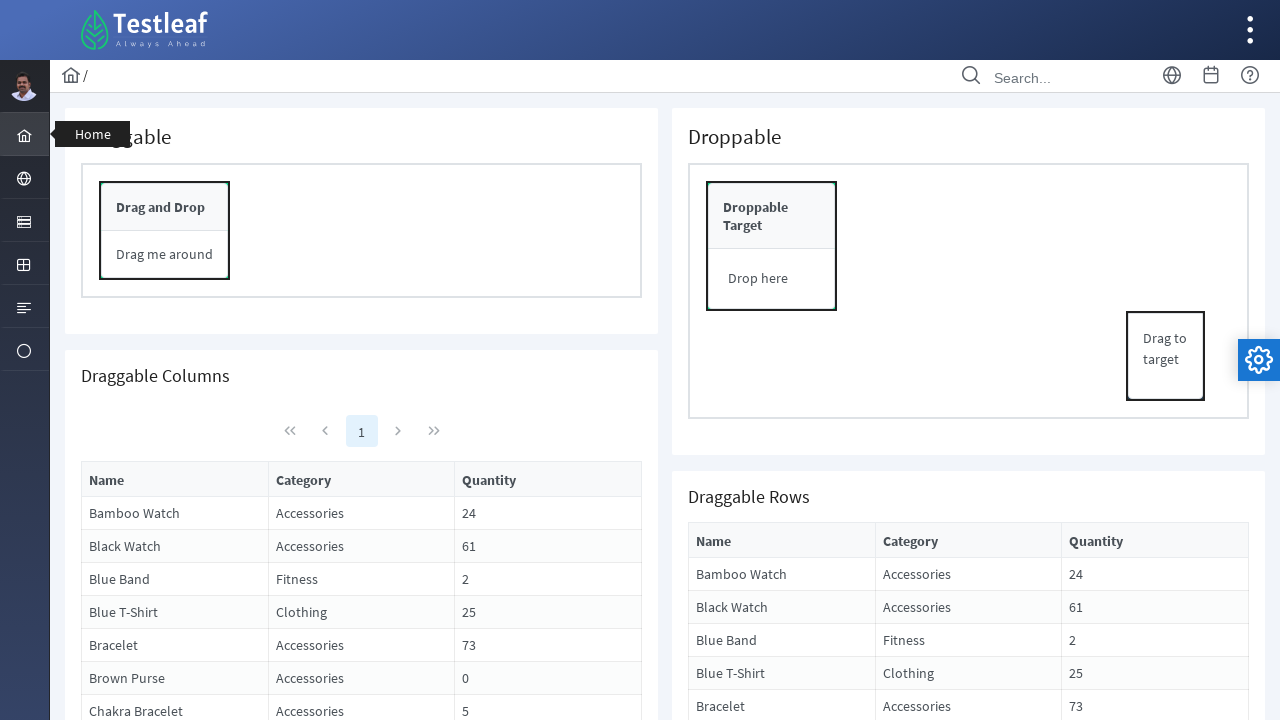

Hovered over second menu item at (24, 178) on #menuform\:j_idt38
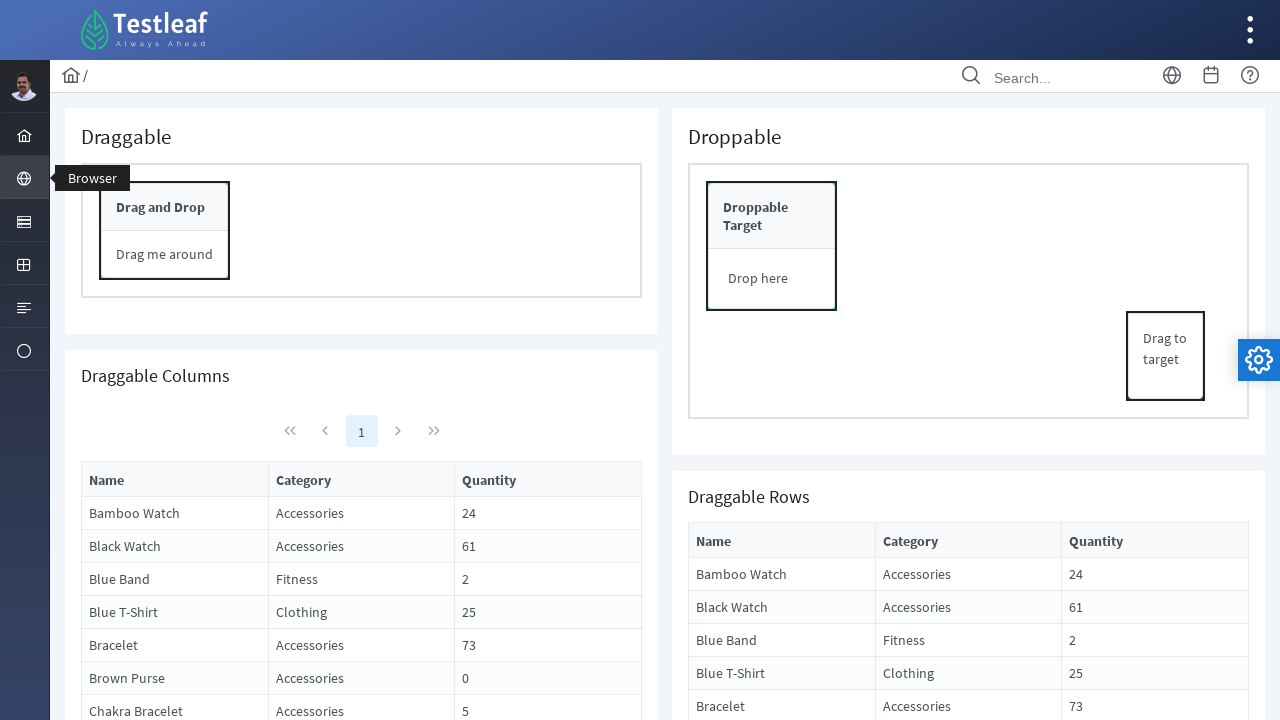

Waited 1 second for menu animation
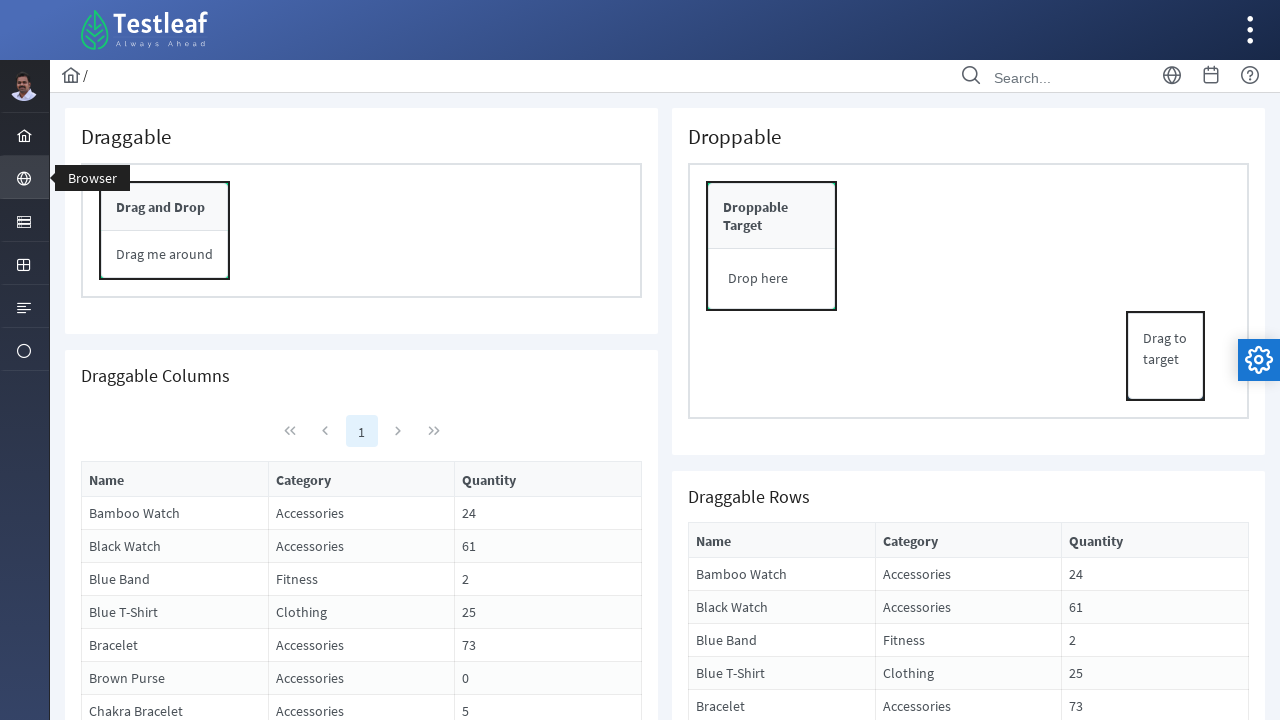

Hovered over third menu item at (24, 220) on #menuform\:j_idt39
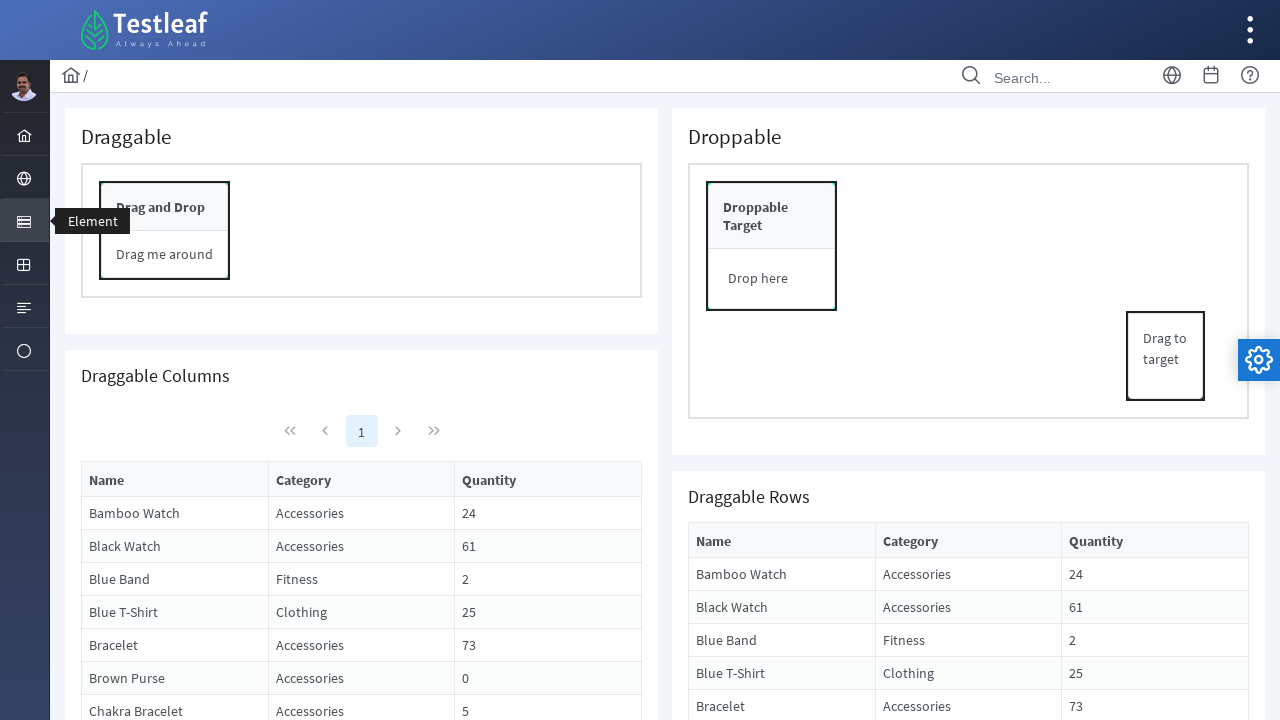

Waited 1 second for menu animation
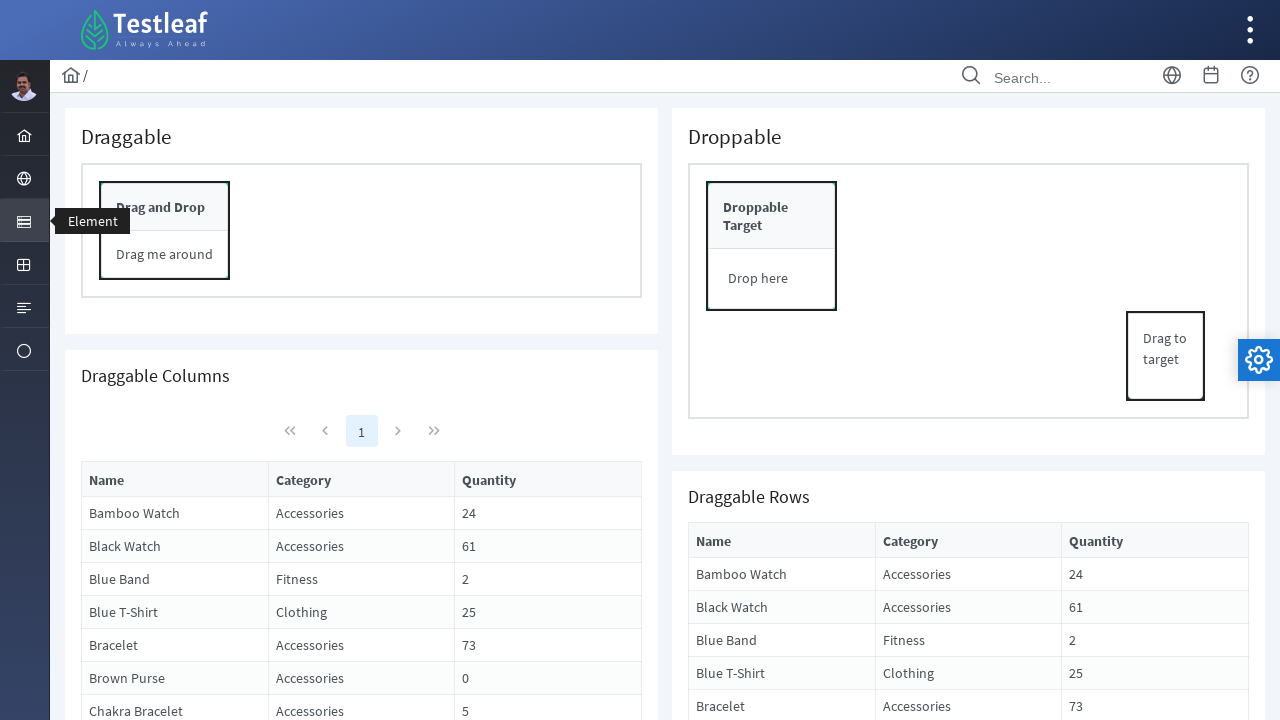

Dragged source element to target location at (772, 246)
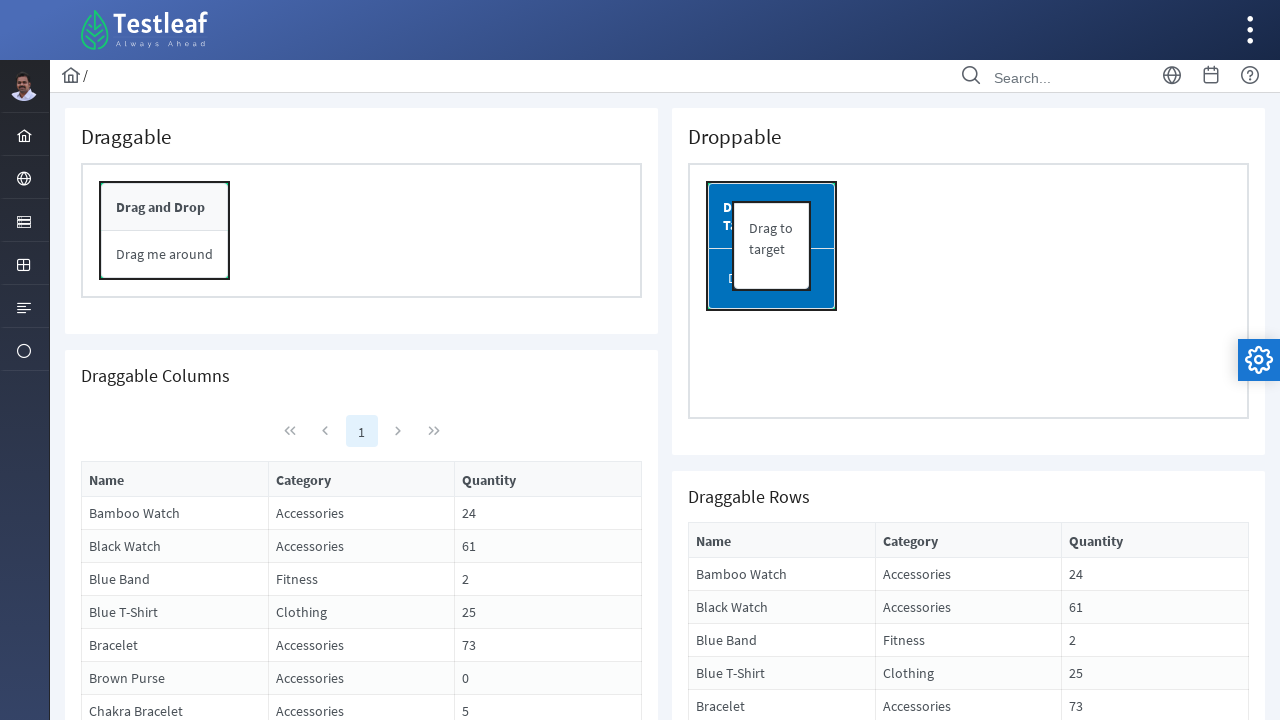

Moved mouse to slider position at (811, 1169)
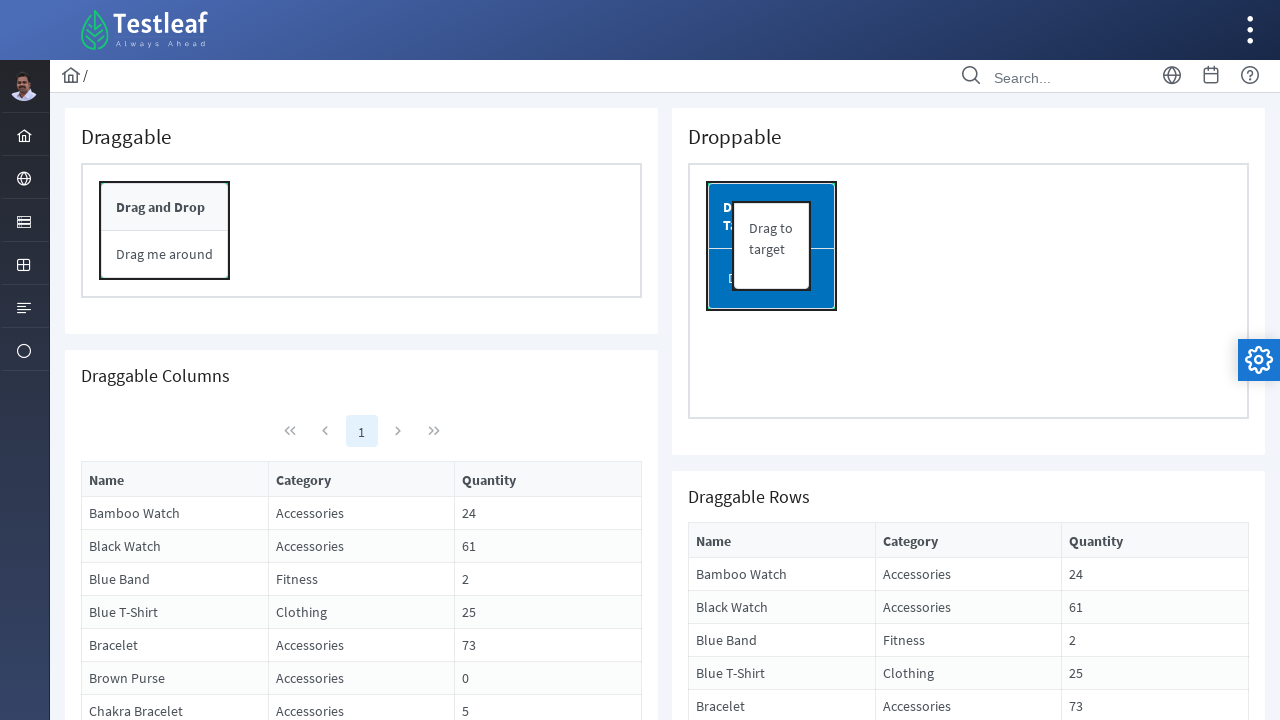

Pressed mouse button down on slider at (811, 1169)
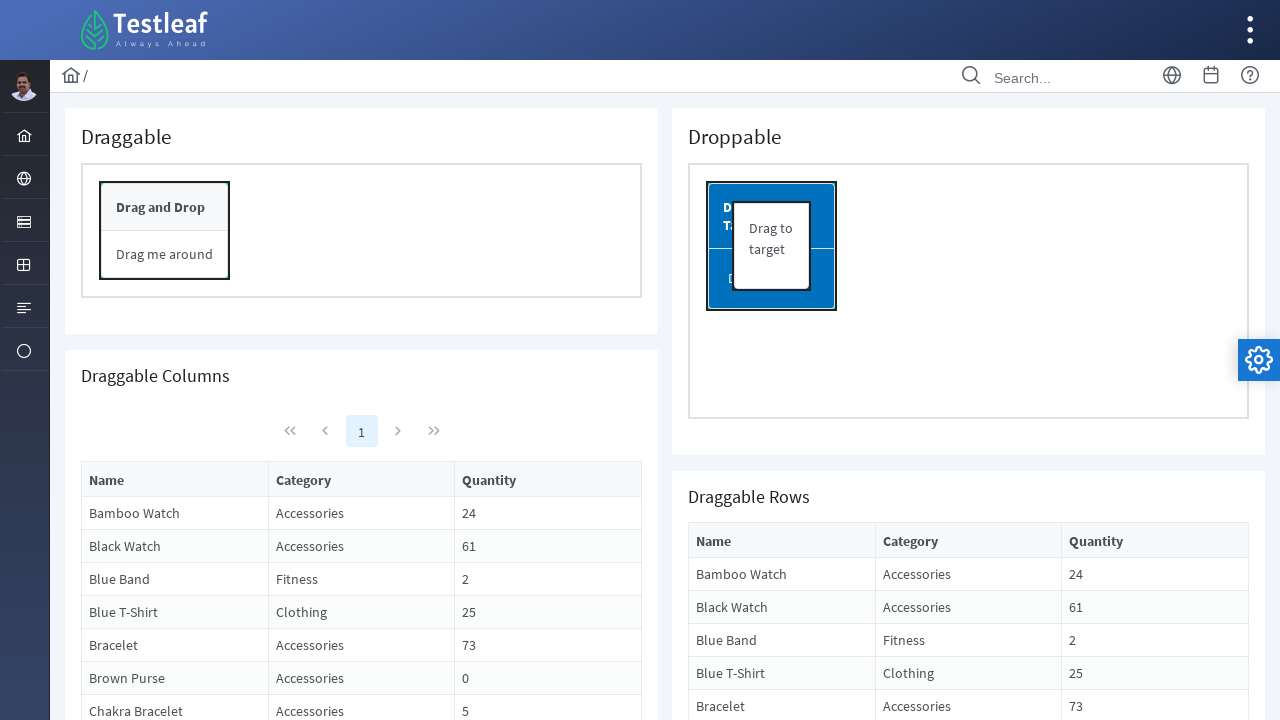

Dragged slider 100 pixels to the right at (911, 1169)
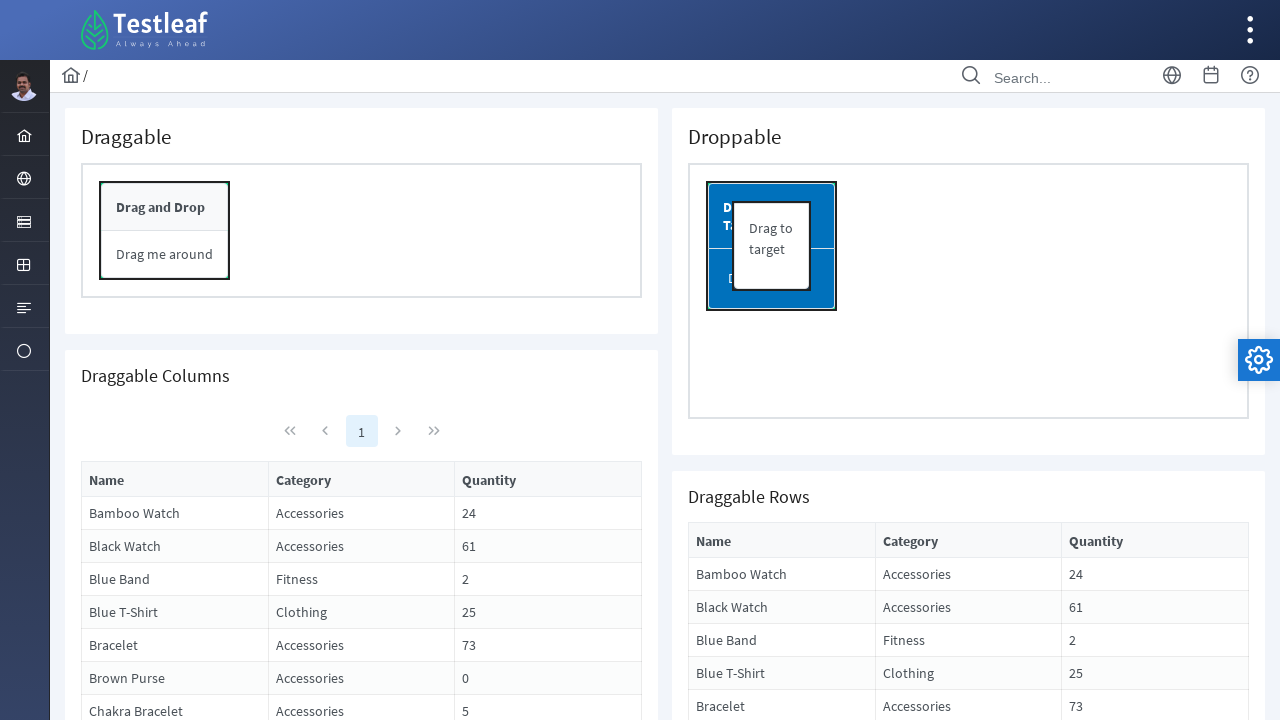

Released mouse button after slider drag at (911, 1169)
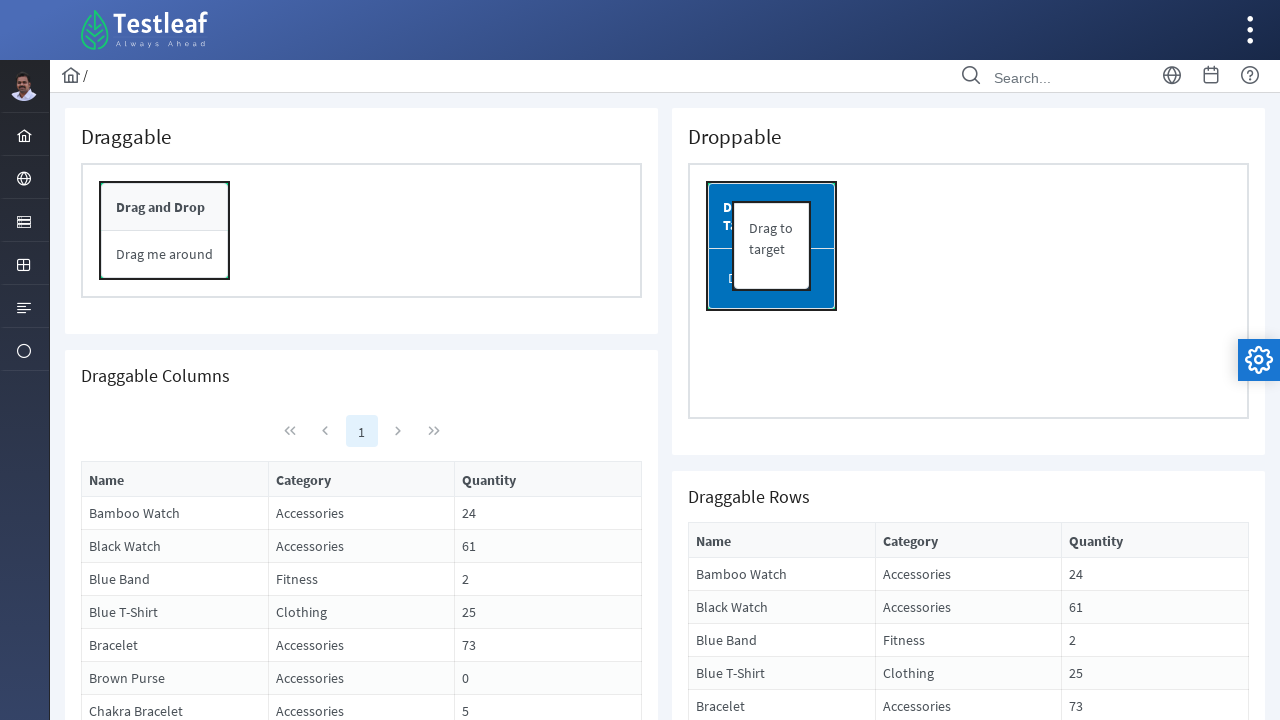

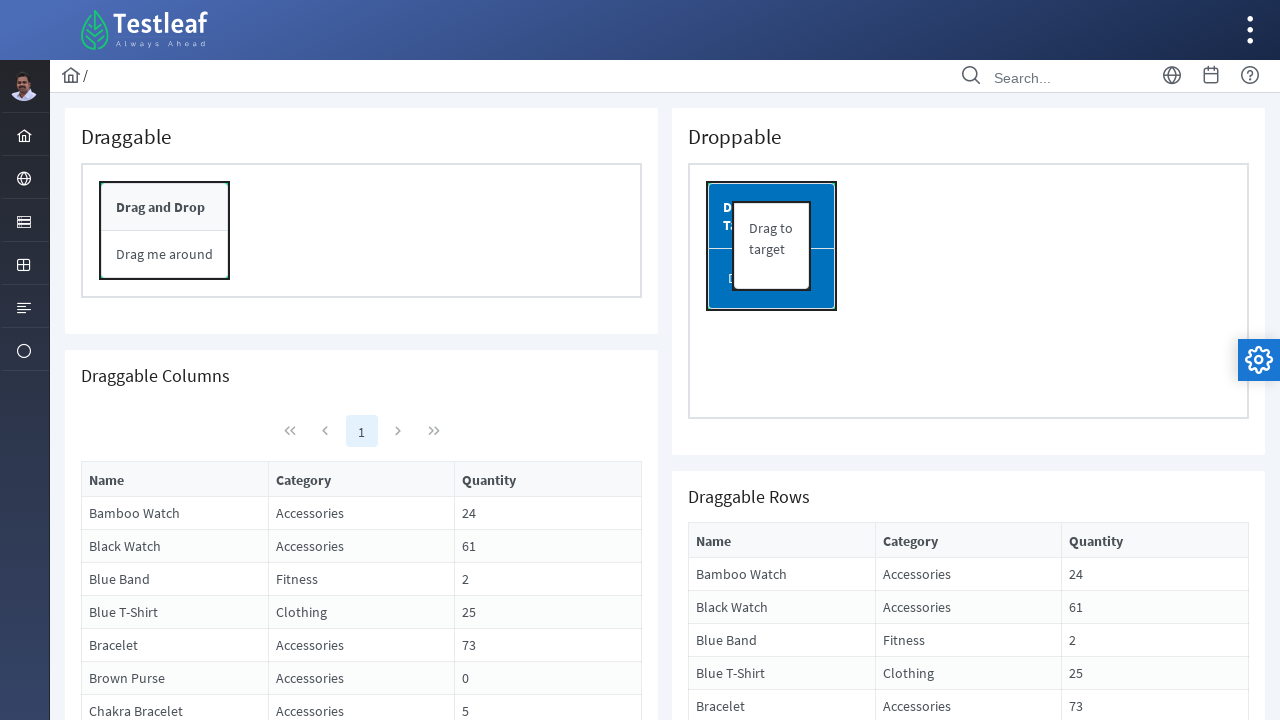